Navigates to the Harrow Council website, maximizes the browser window, and retrieves the page title to verify the page loaded correctly.

Starting URL: https://www.harrow.gov.uk

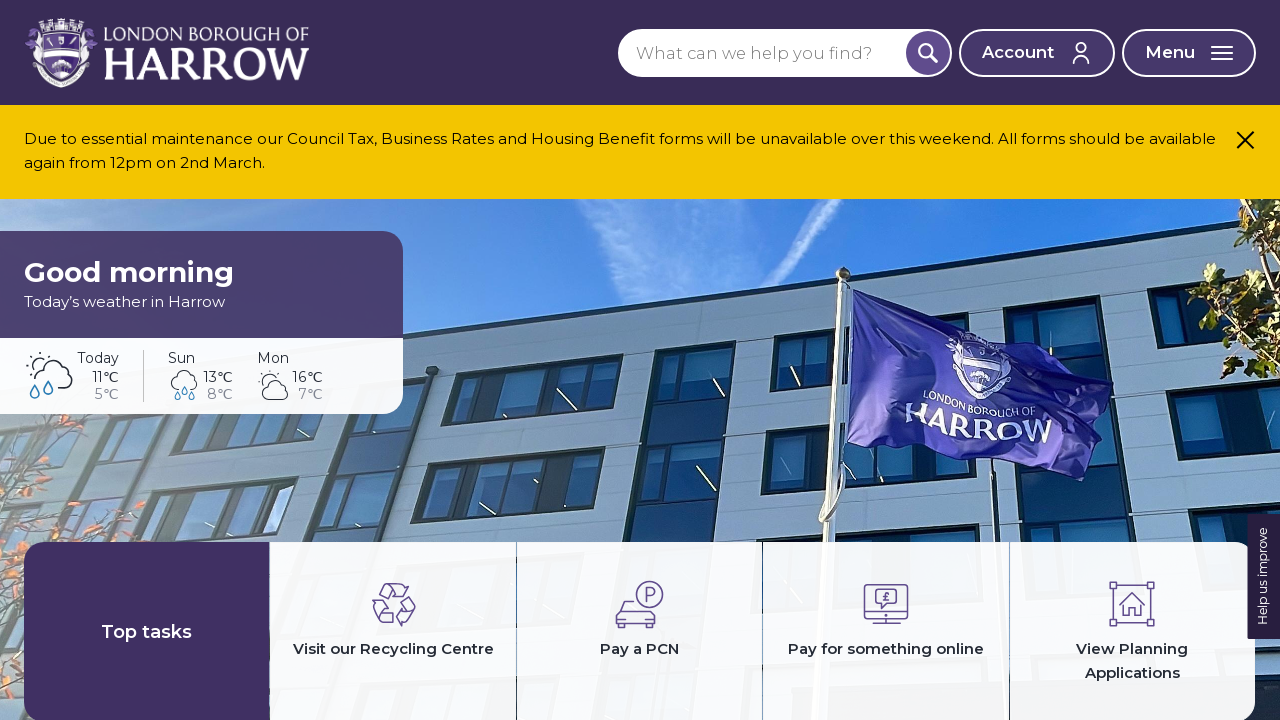

Set viewport size to 1920x1080 to simulate window maximize
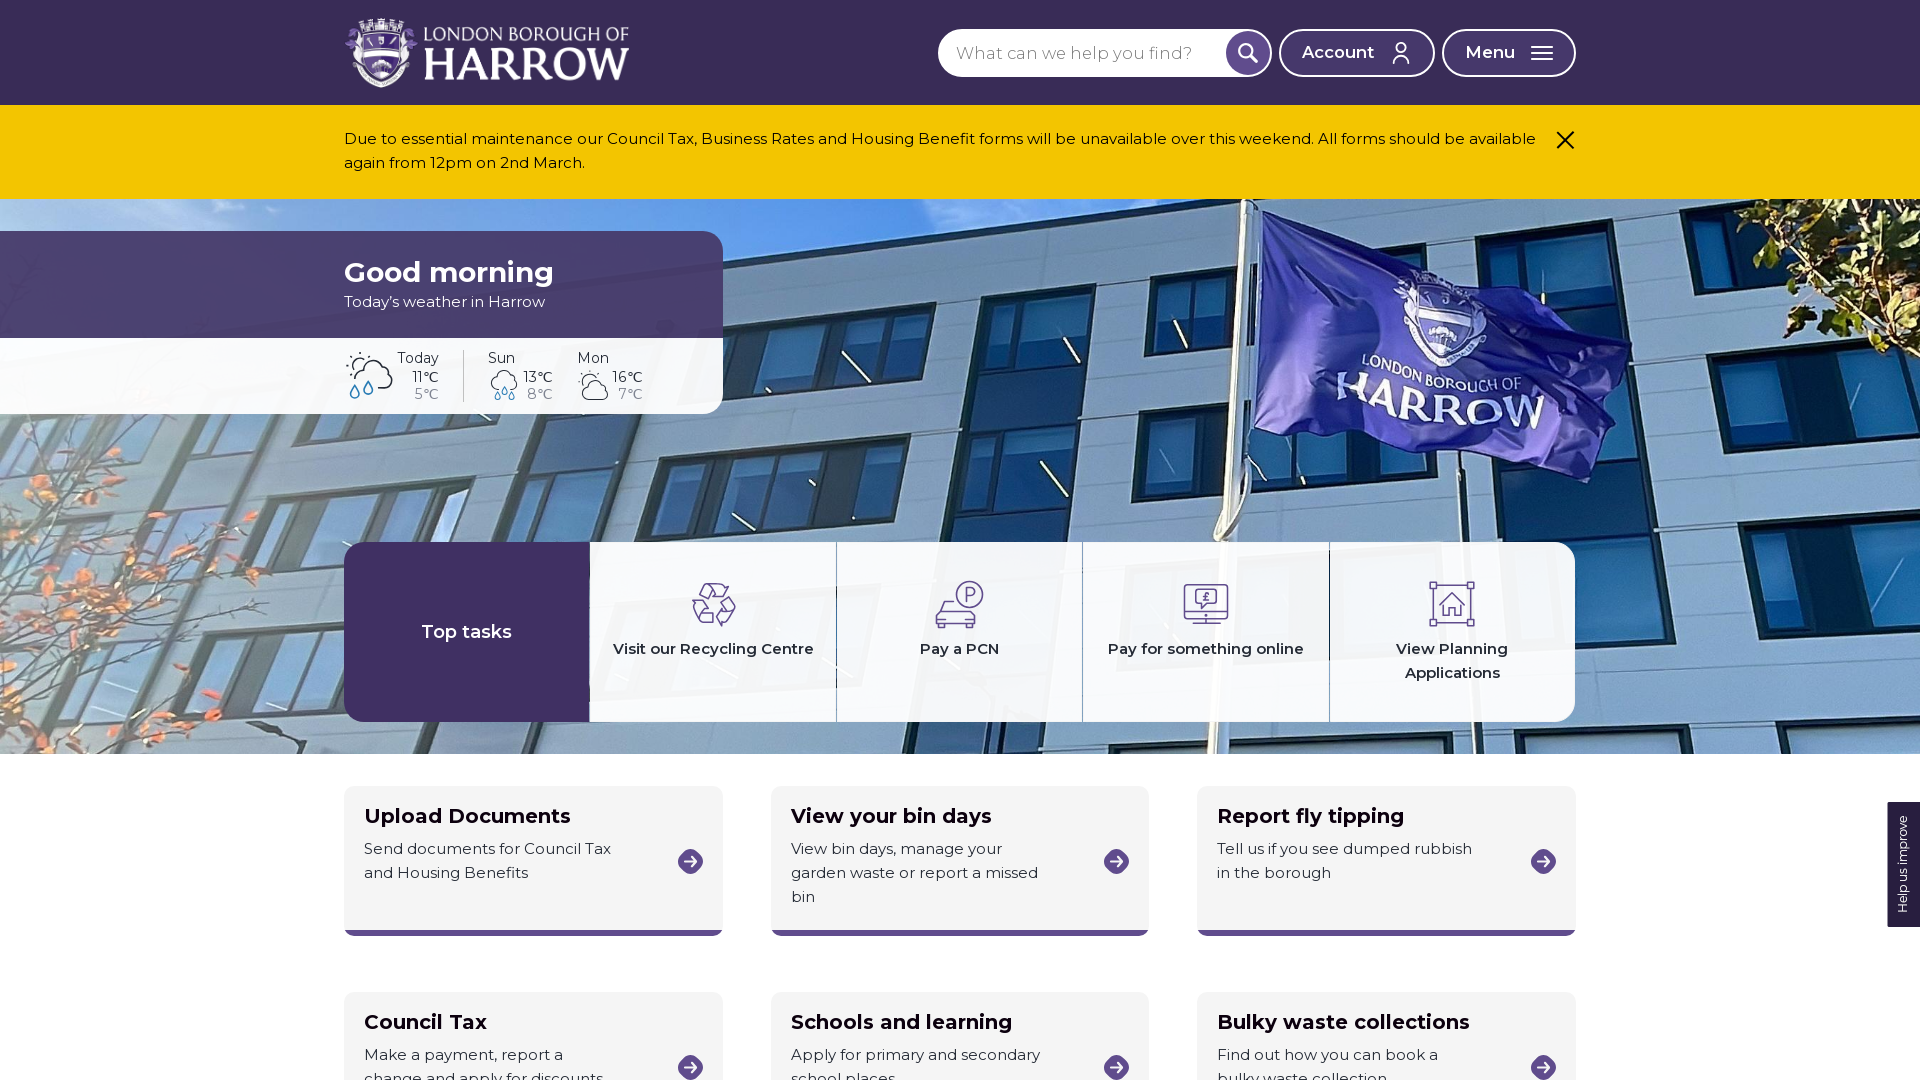

Retrieved page title: Home – London Borough of Harrow
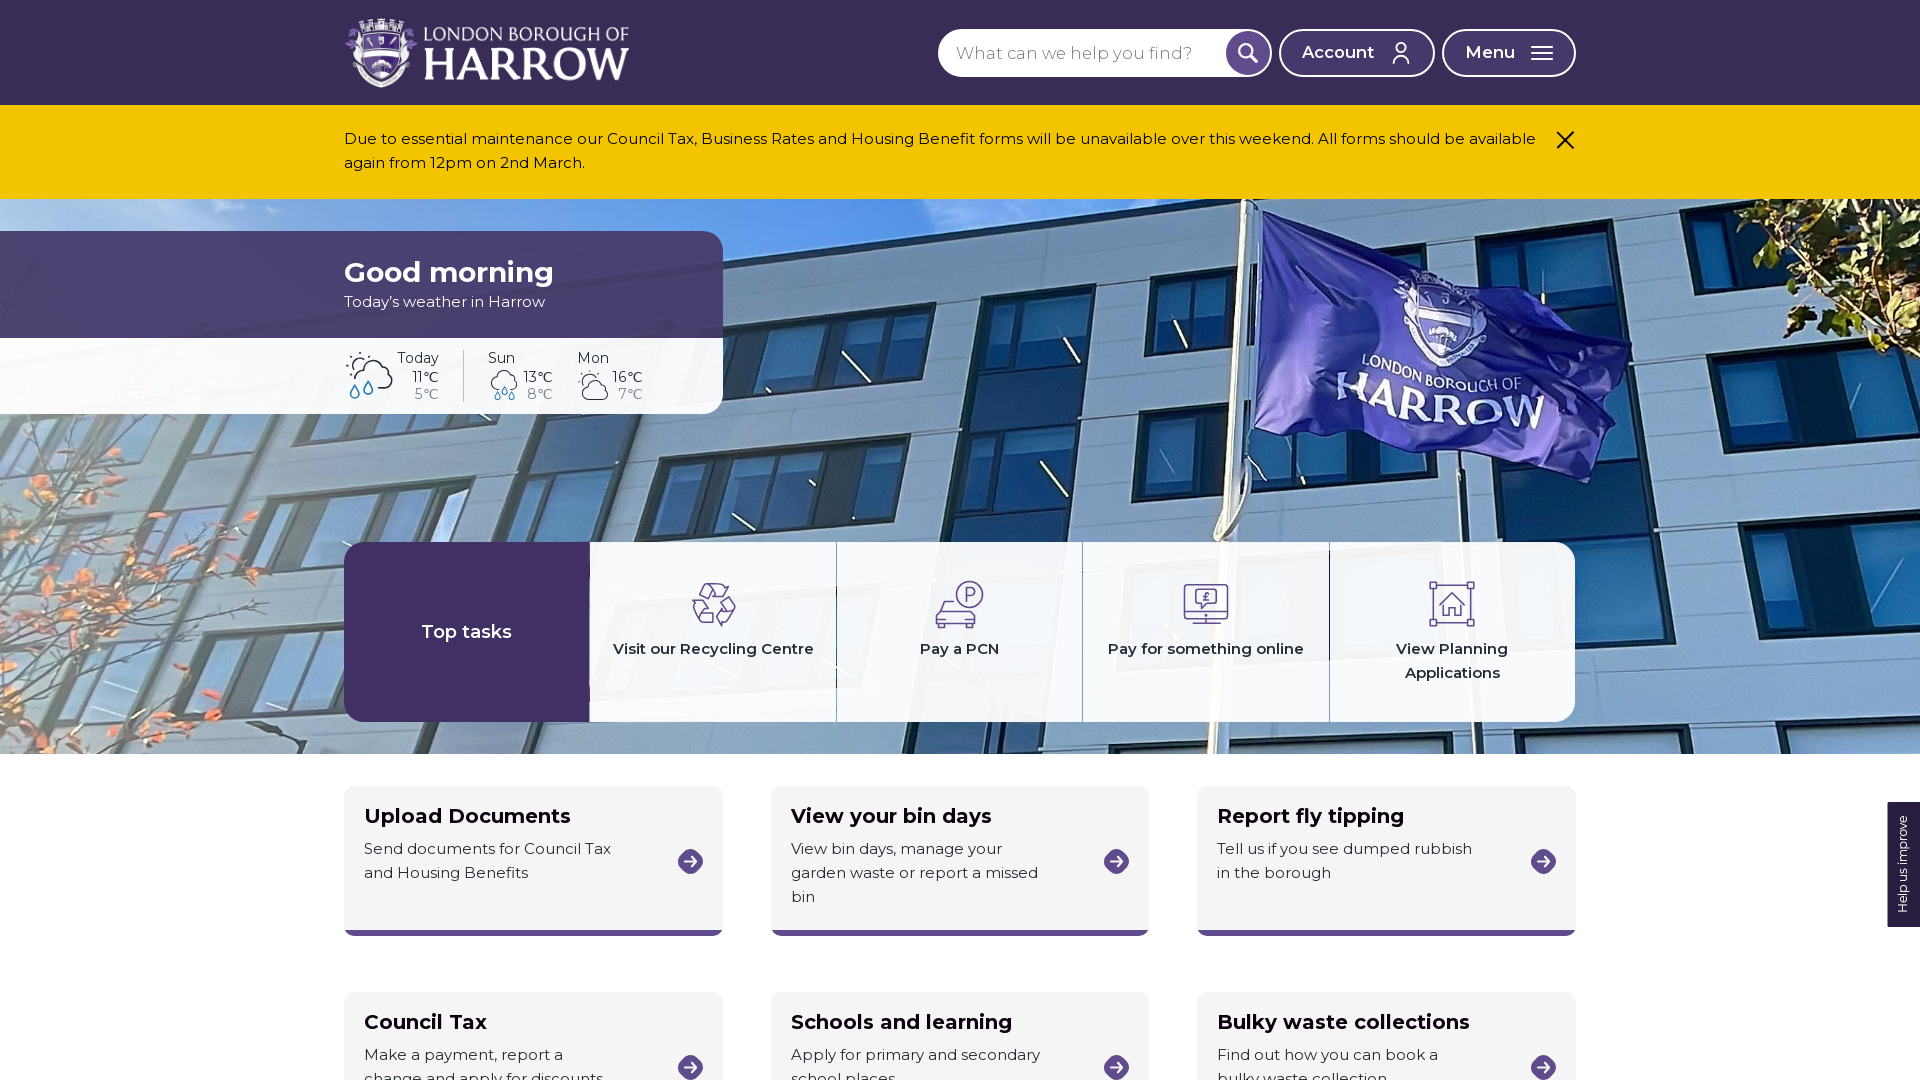

Waited for page to reach domcontentloaded state
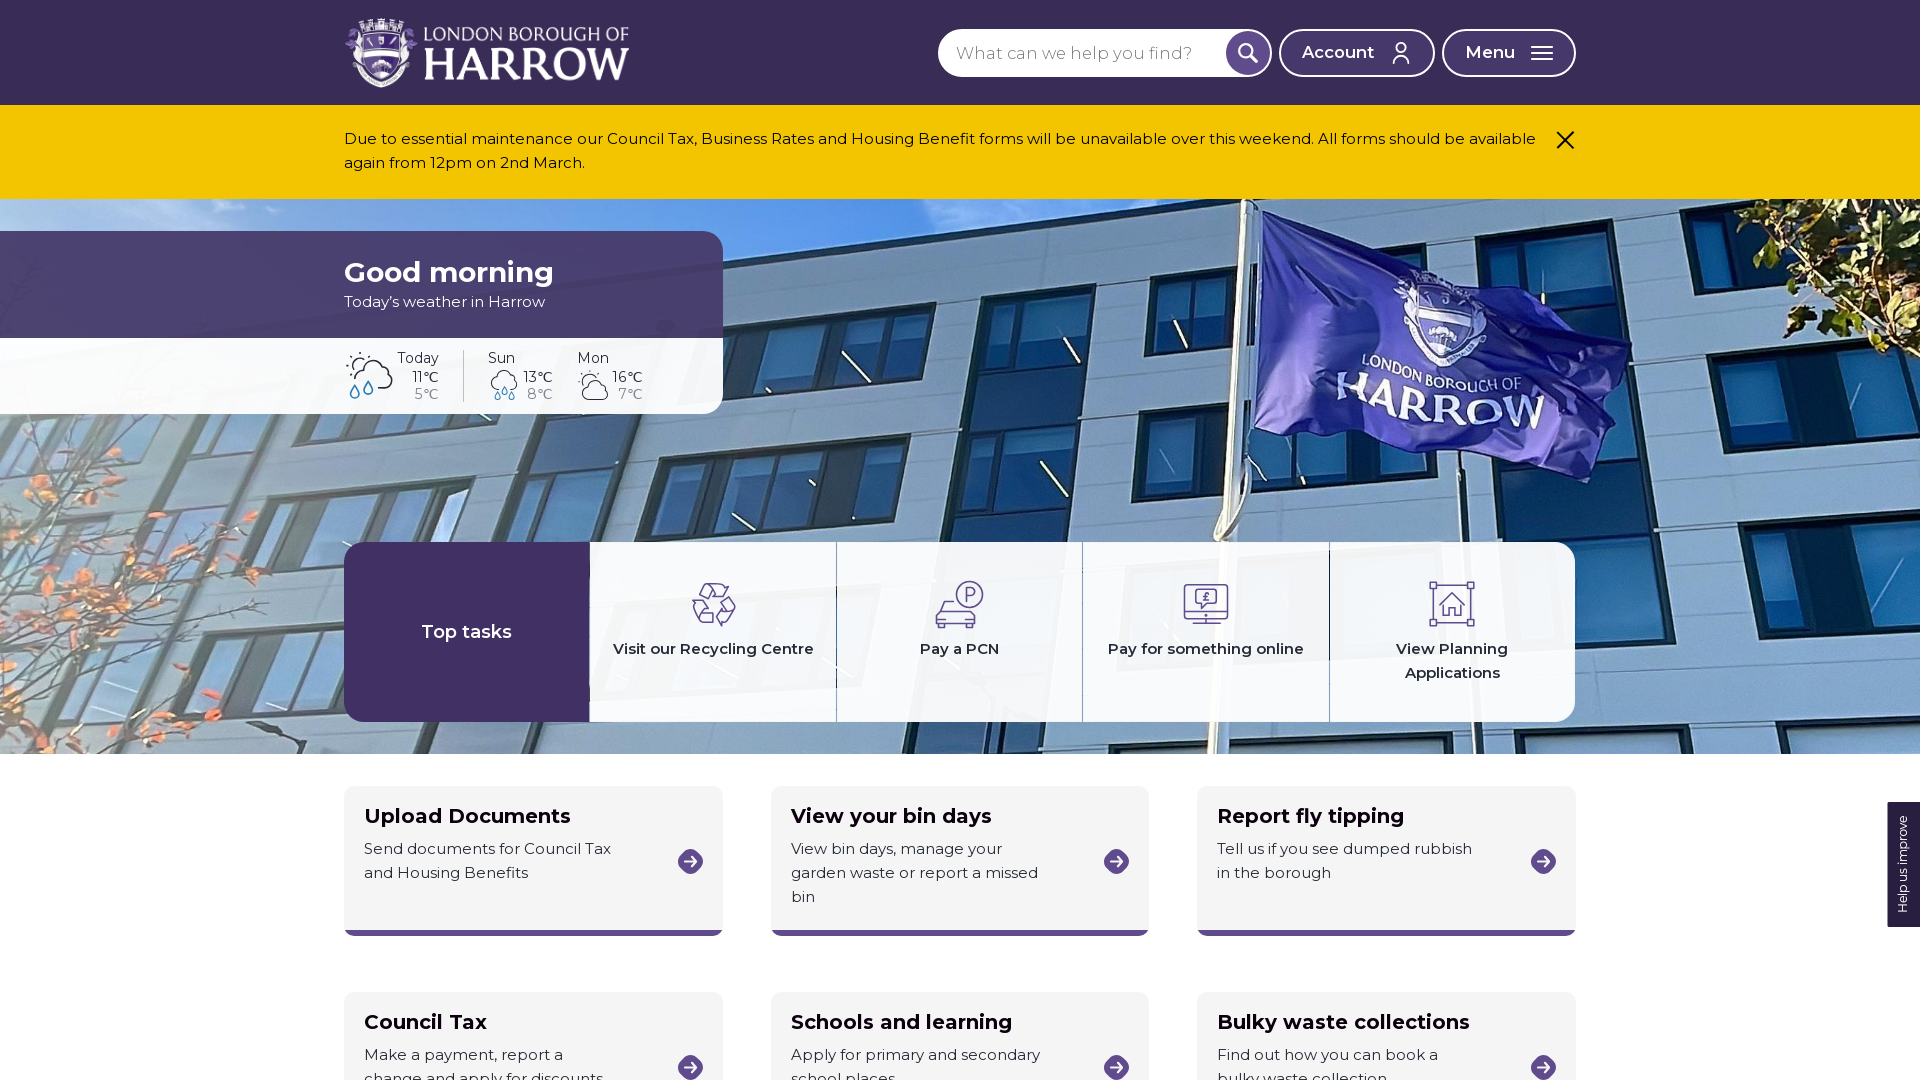

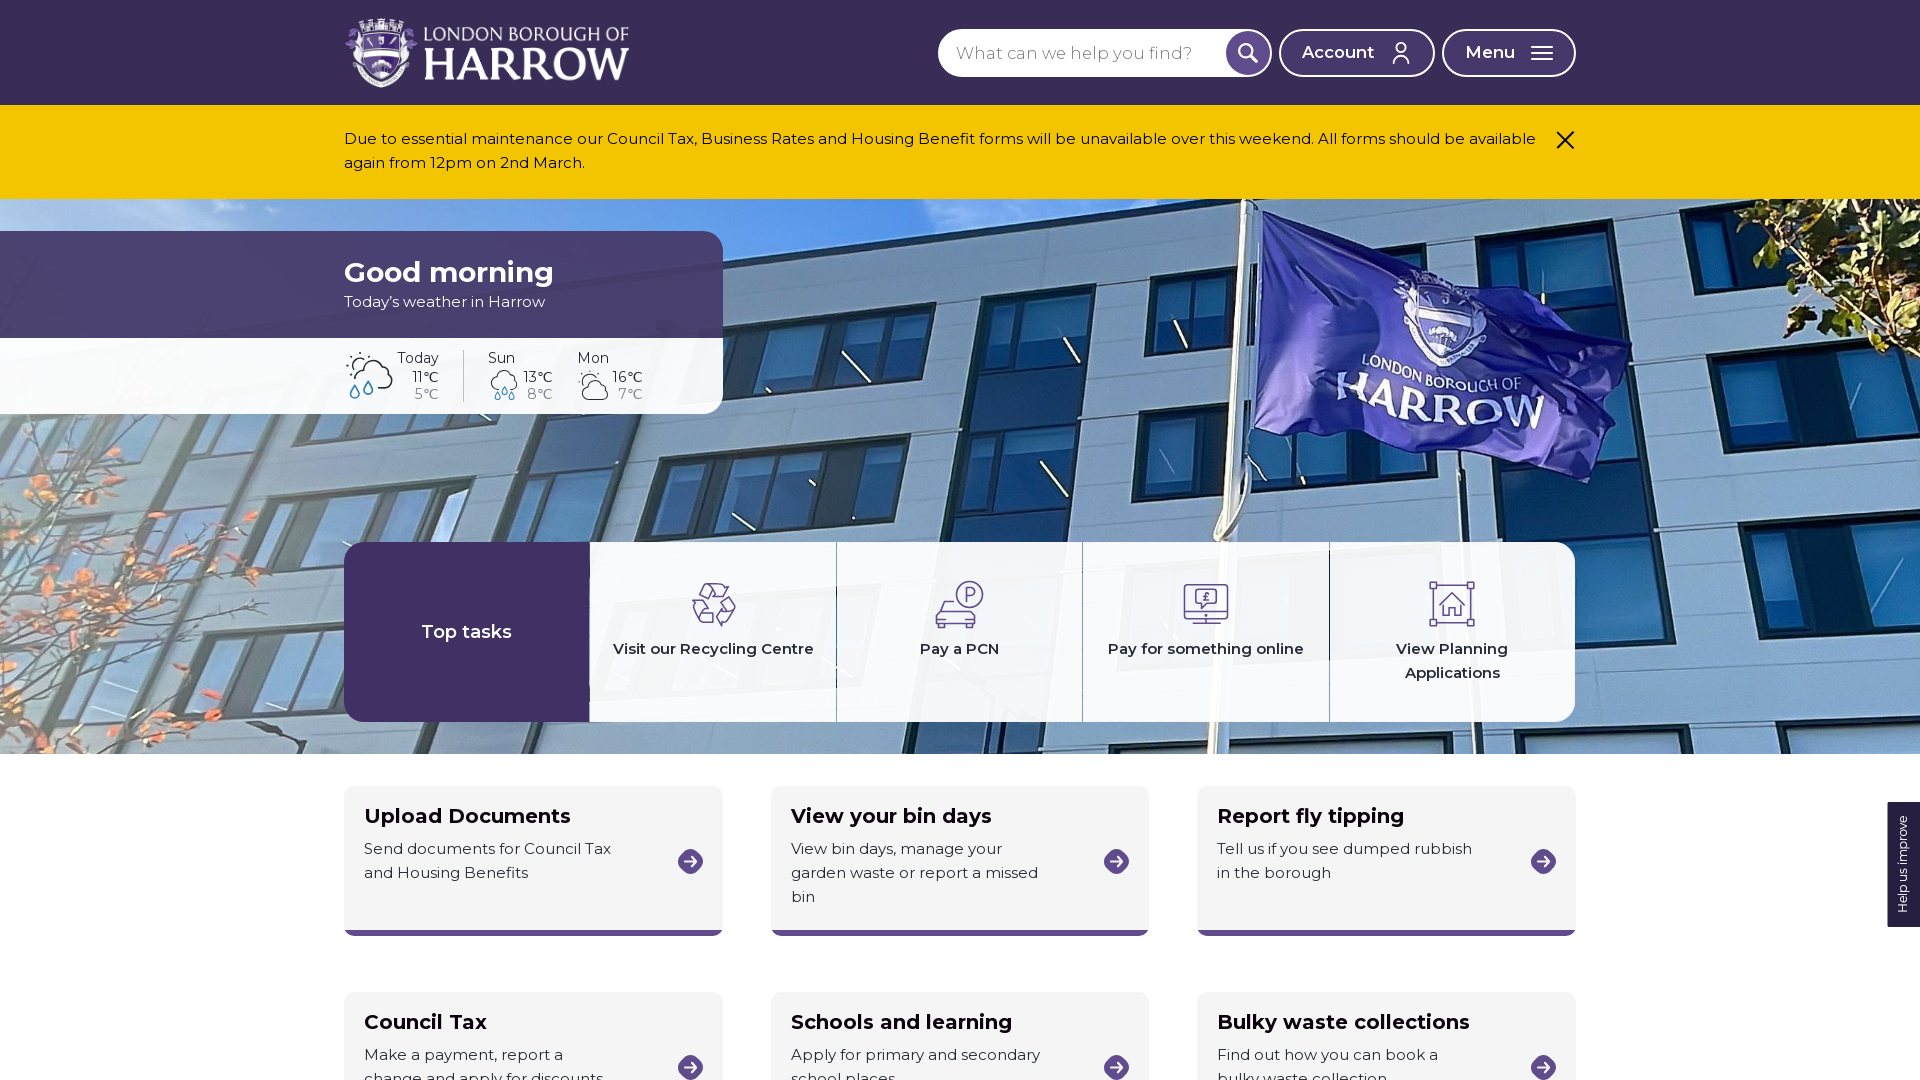